Navigates to the JavaScript Alerts page by clicking the corresponding link and verifies the page header

Starting URL: https://the-internet.herokuapp.com/

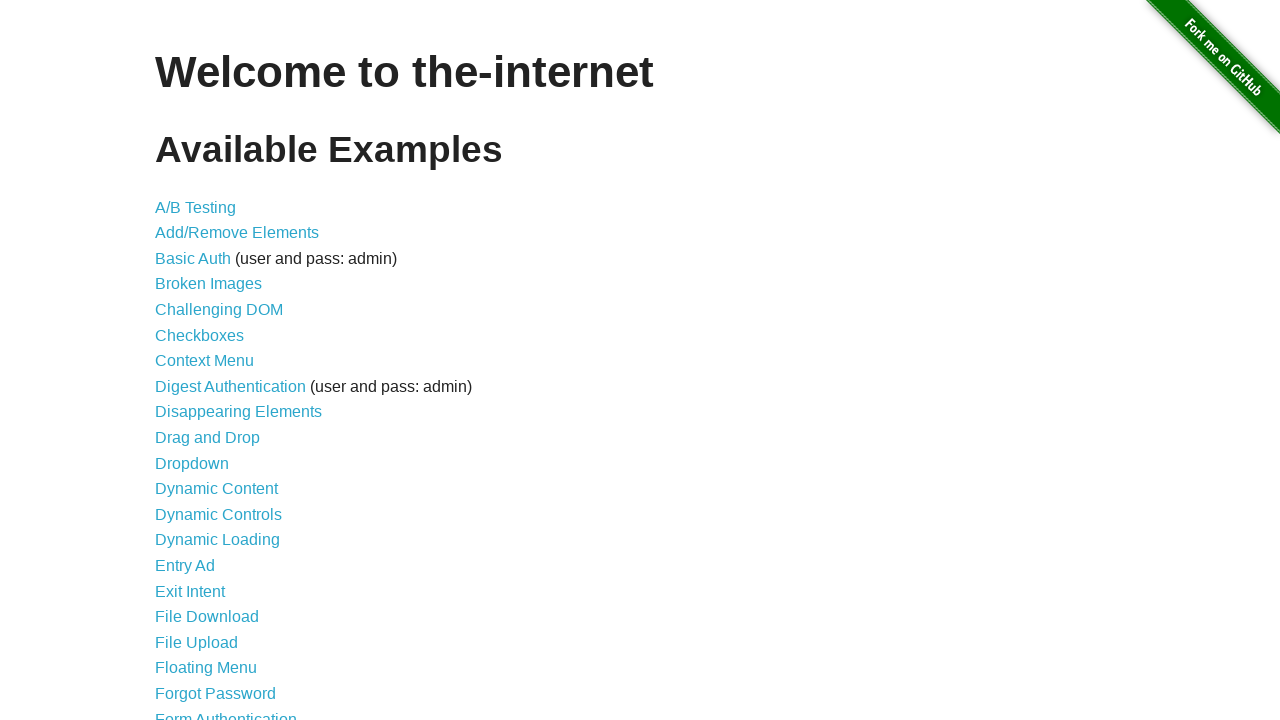

Navigated to the-internet.herokuapp.com home page
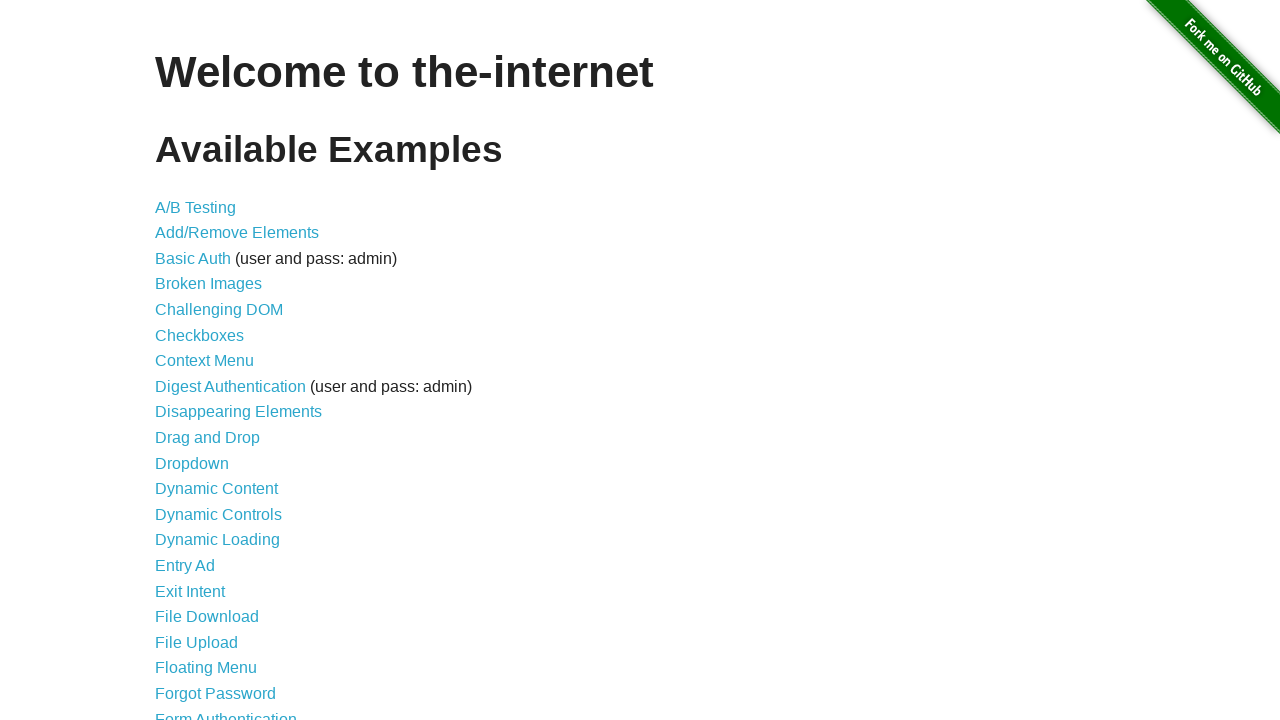

Clicked the JavaScript Alerts link at (214, 361) on a[href='/javascript_alerts']
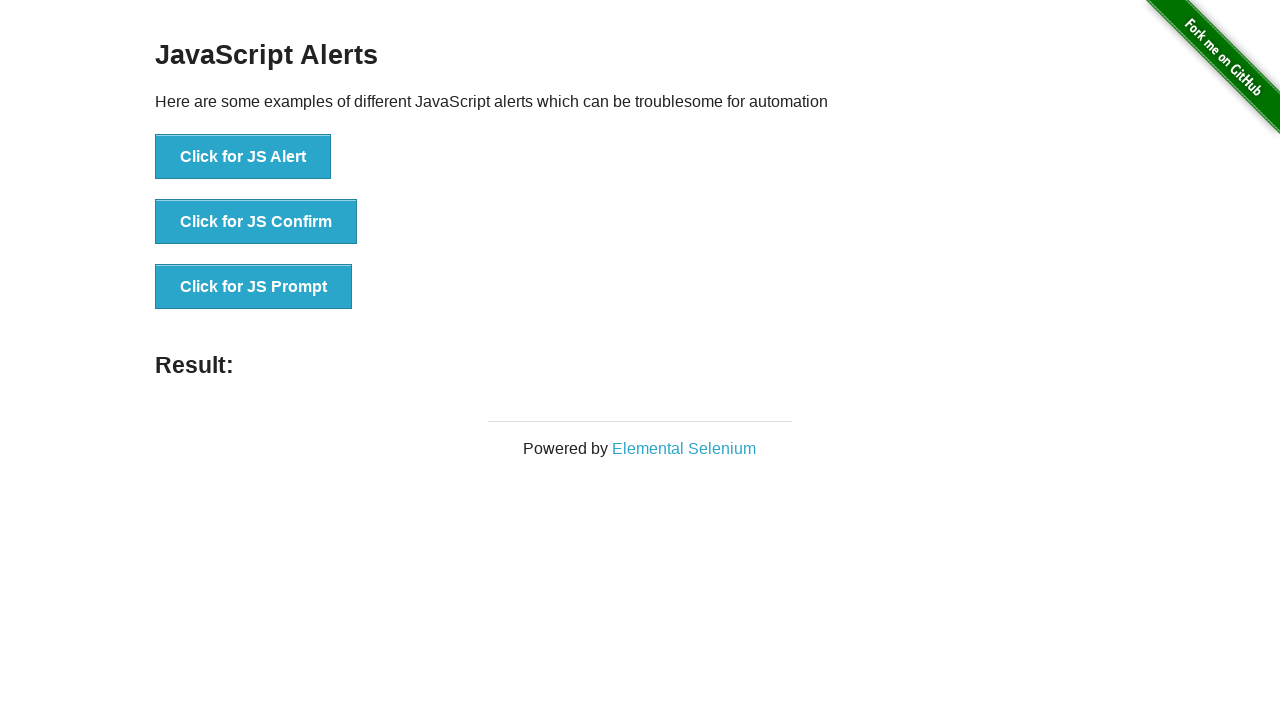

Verified JavaScript Alerts page header is visible
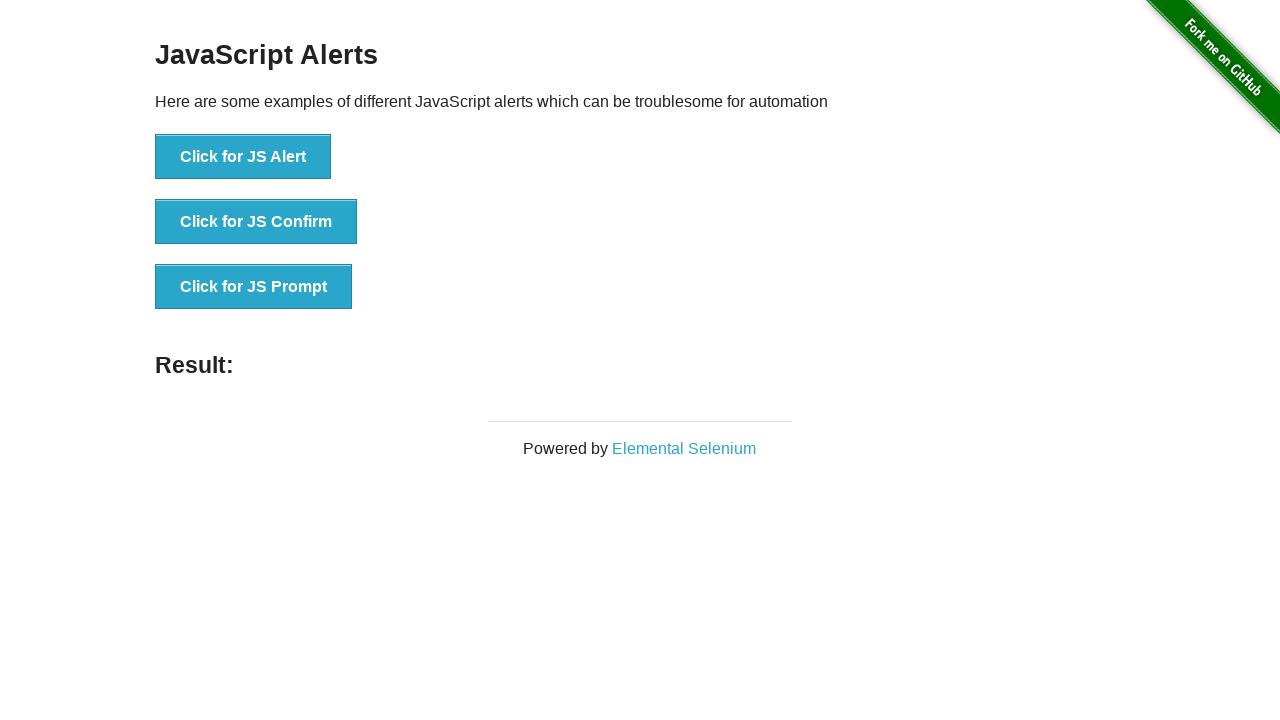

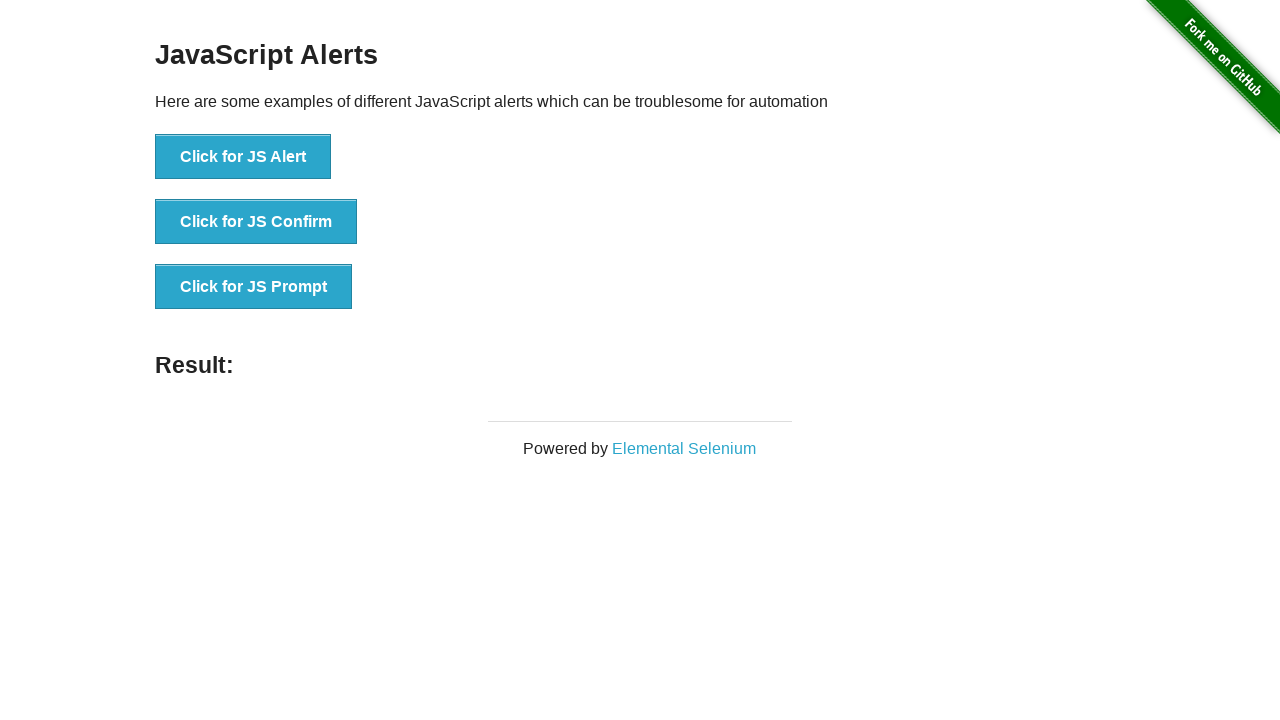